Tests radio button functionality by clicking through all radio buttons on the practice page to verify they are interactive

Starting URL: https://rahulshettyacademy.com/AutomationPractice/

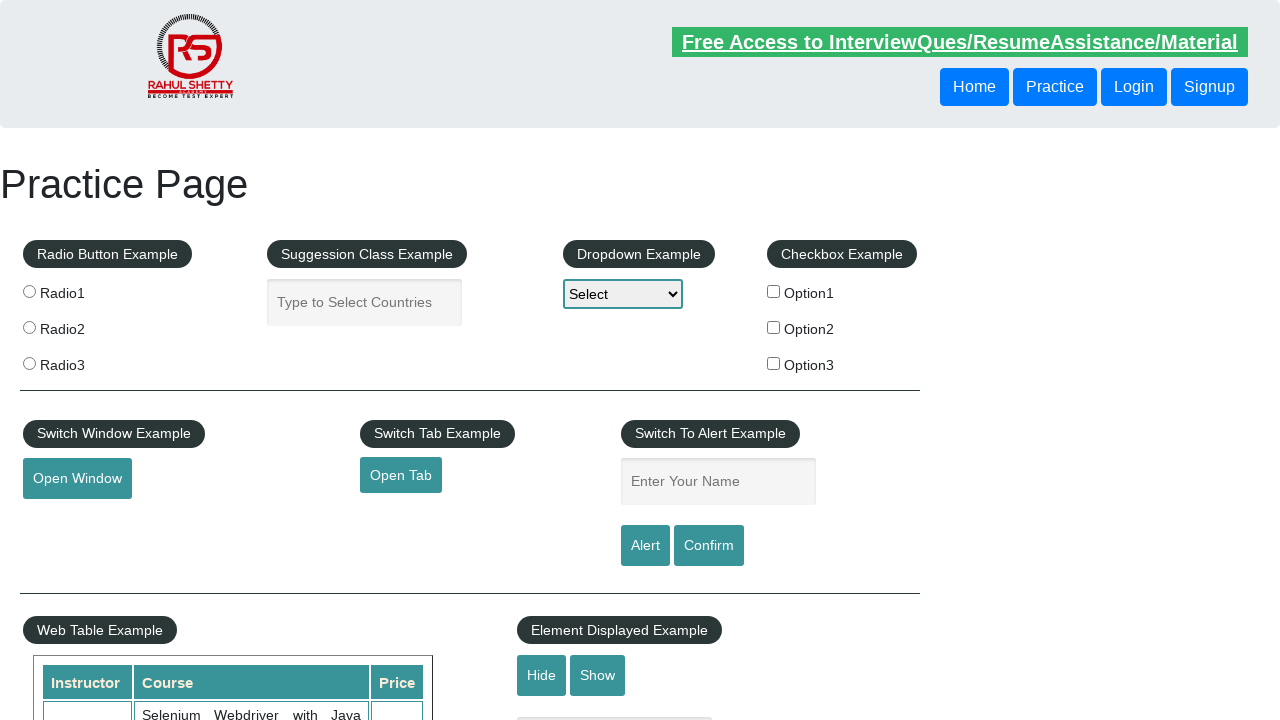

Waited for radio buttons to load on the practice page
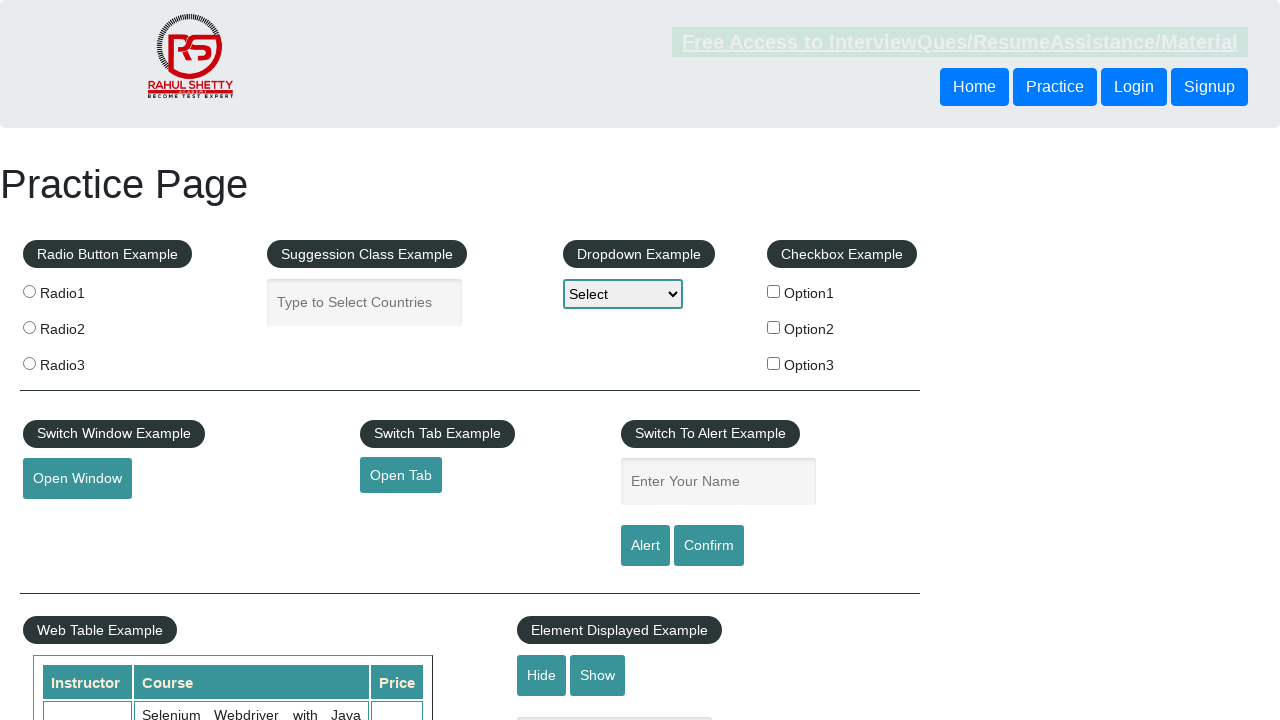

Located all radio button elements
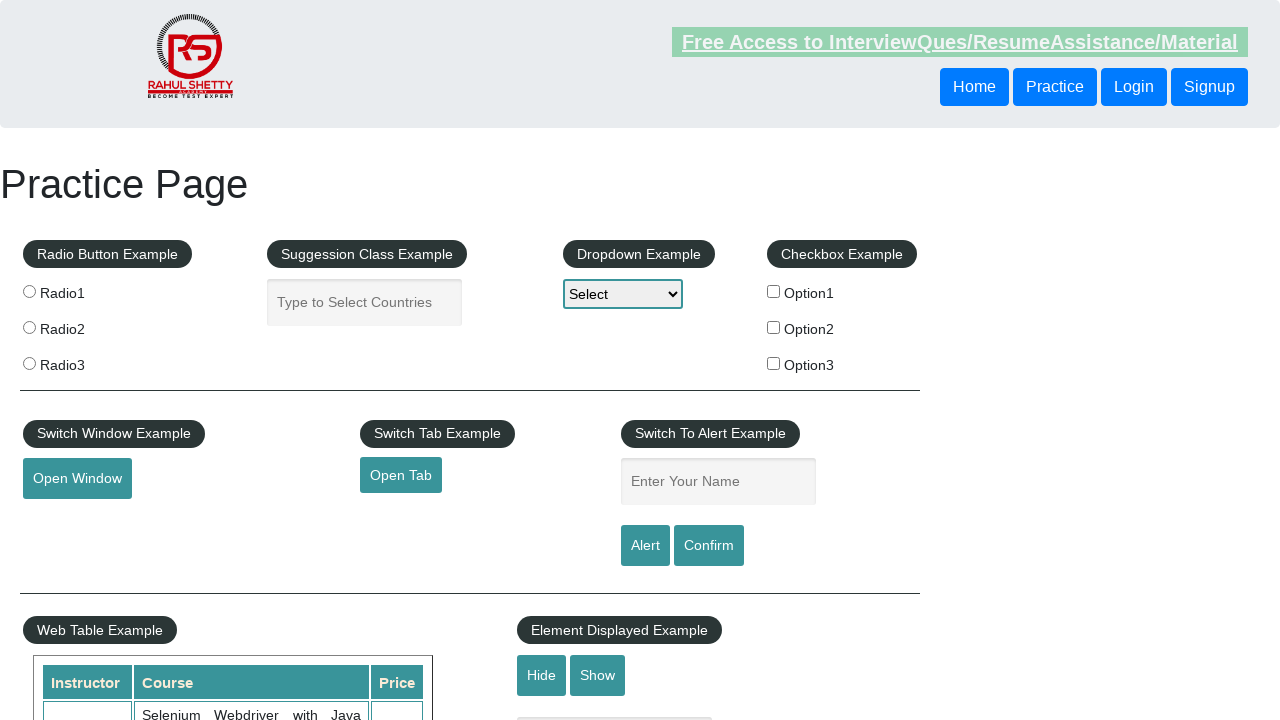

Found 3 radio buttons on the page
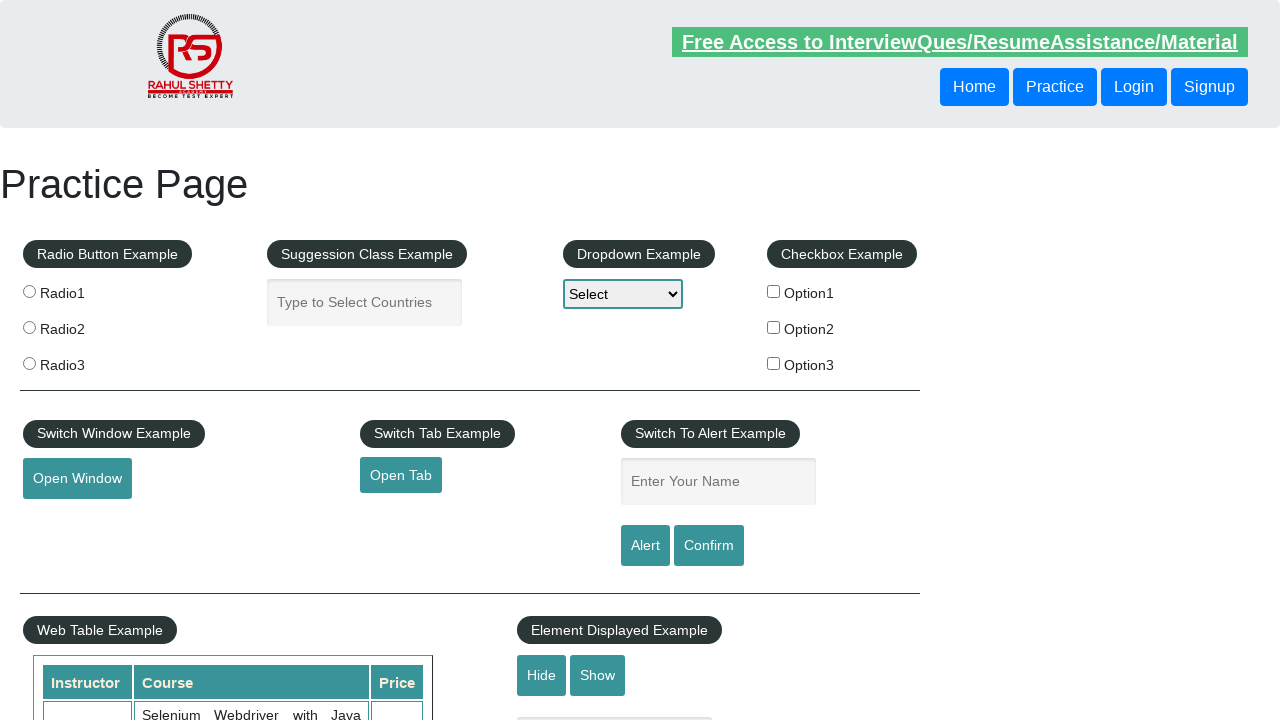

Clicked radio button 1 of 3 at (29, 291) on input[name='radioButton'] >> nth=0
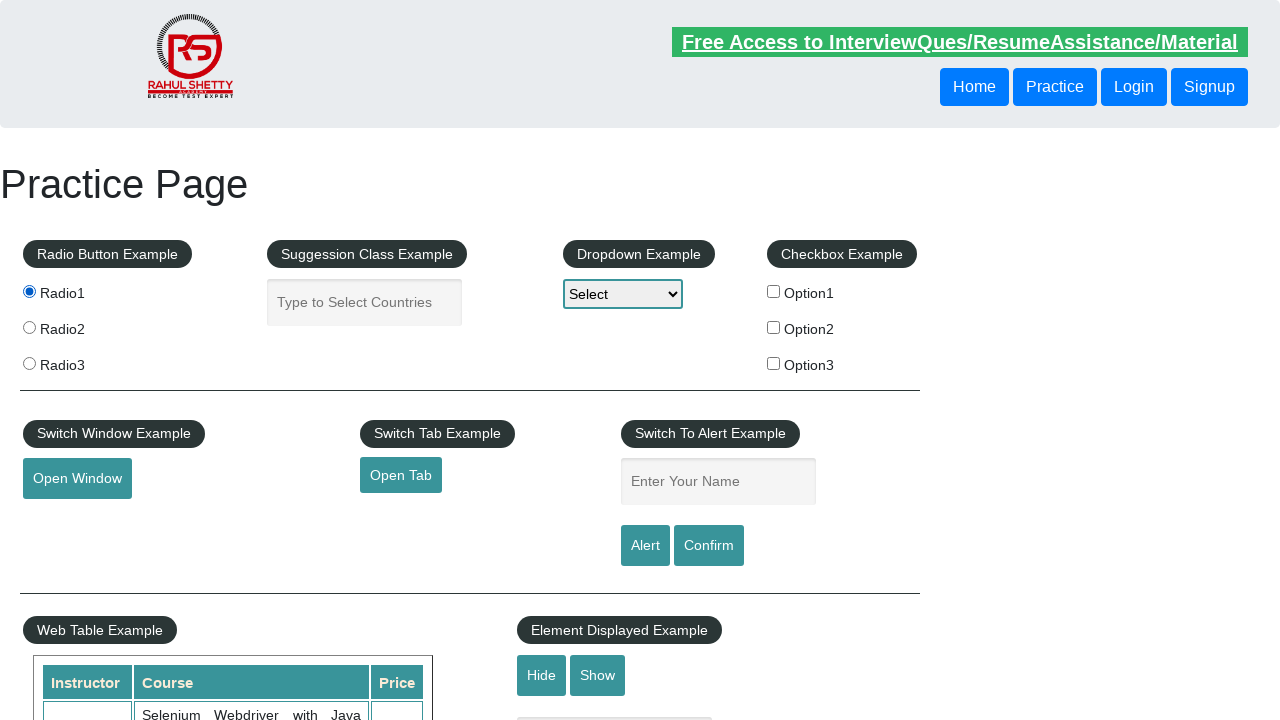

Waited 500ms after clicking radio button 1
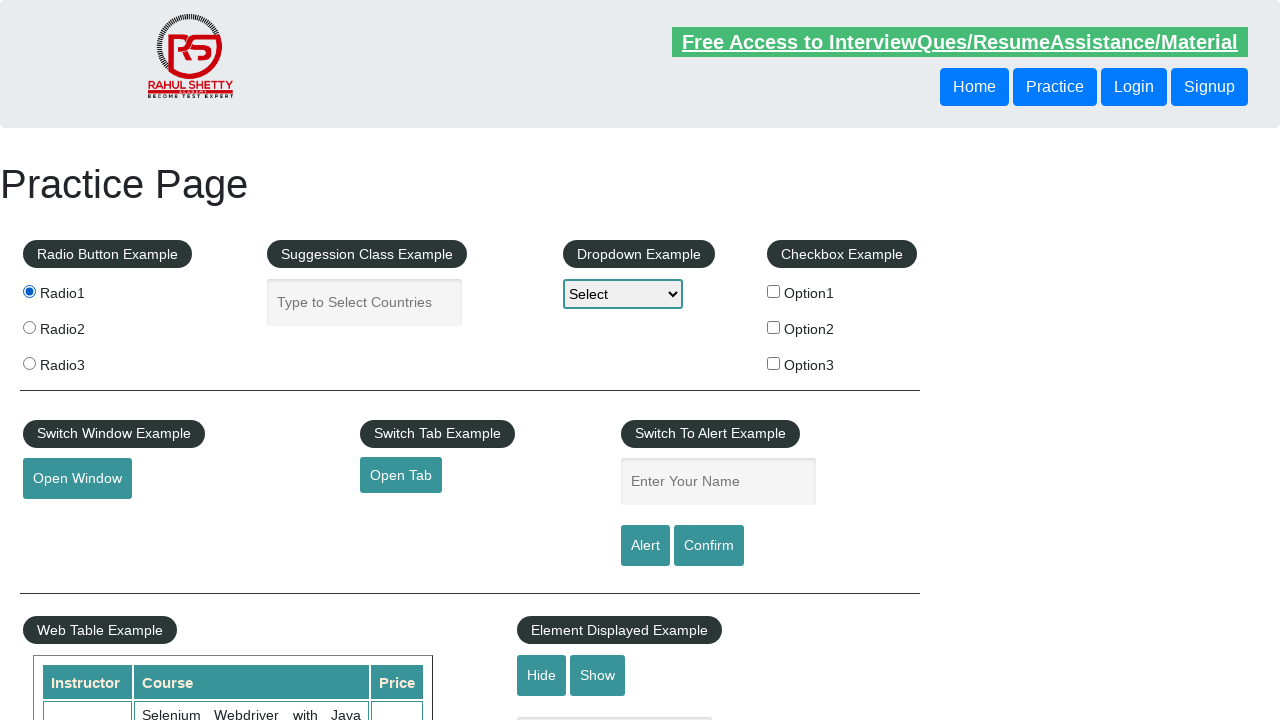

Clicked radio button 2 of 3 at (29, 327) on input[name='radioButton'] >> nth=1
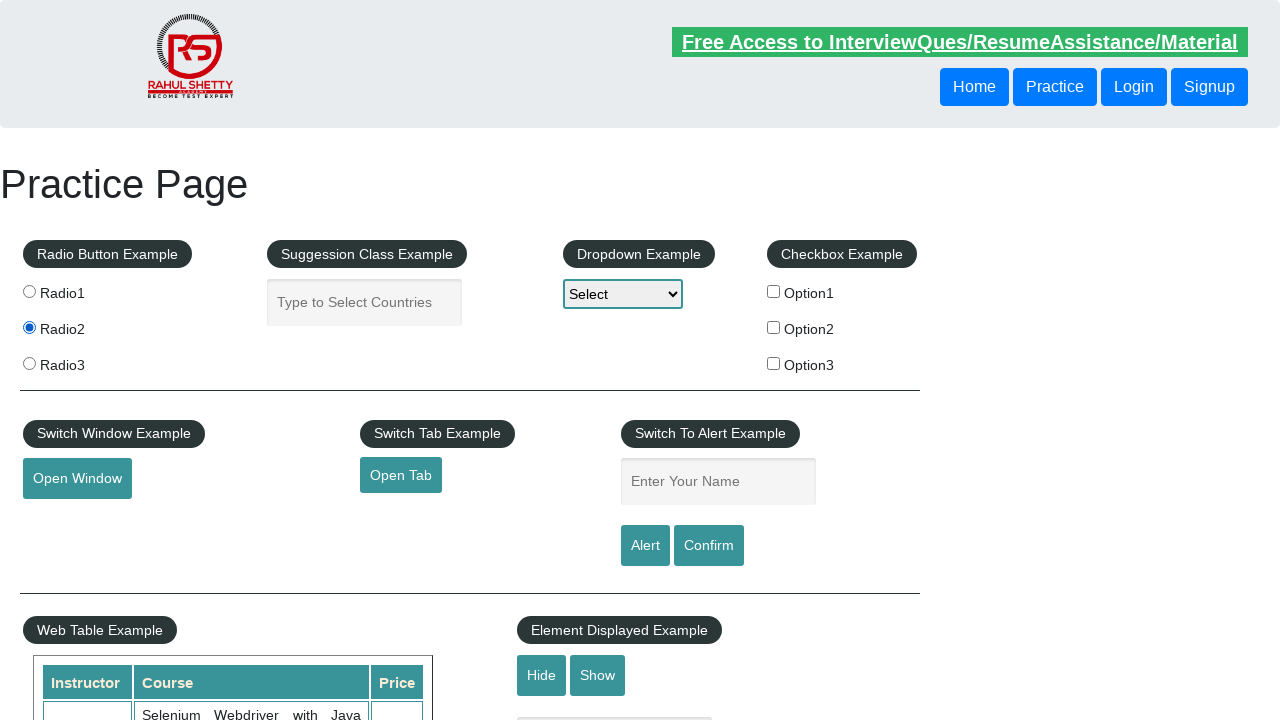

Waited 500ms after clicking radio button 2
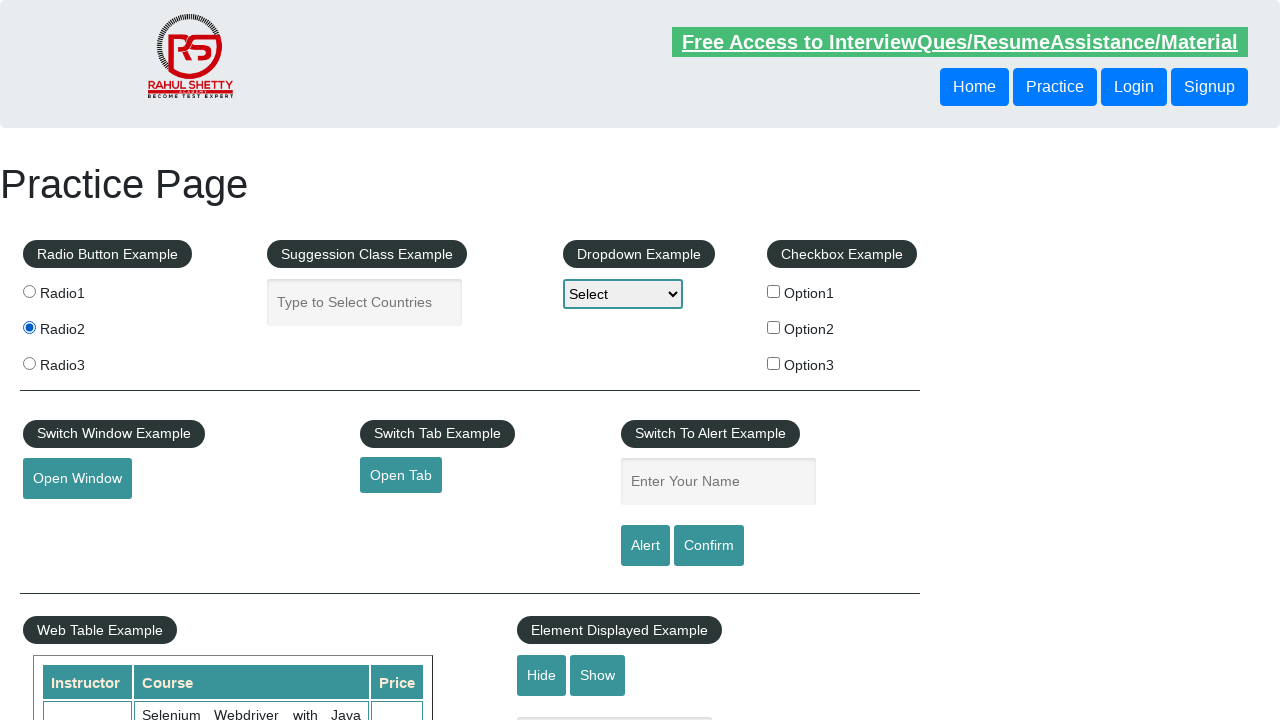

Clicked radio button 3 of 3 at (29, 363) on input[name='radioButton'] >> nth=2
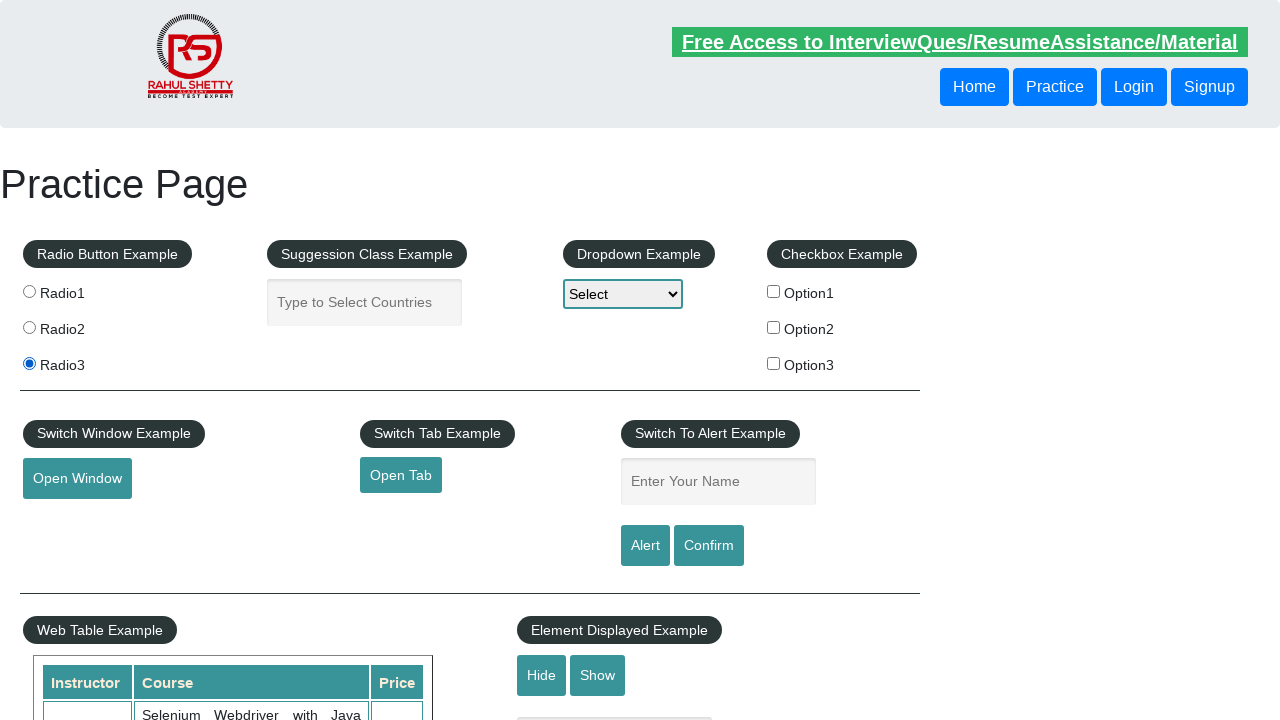

Waited 500ms after clicking radio button 3
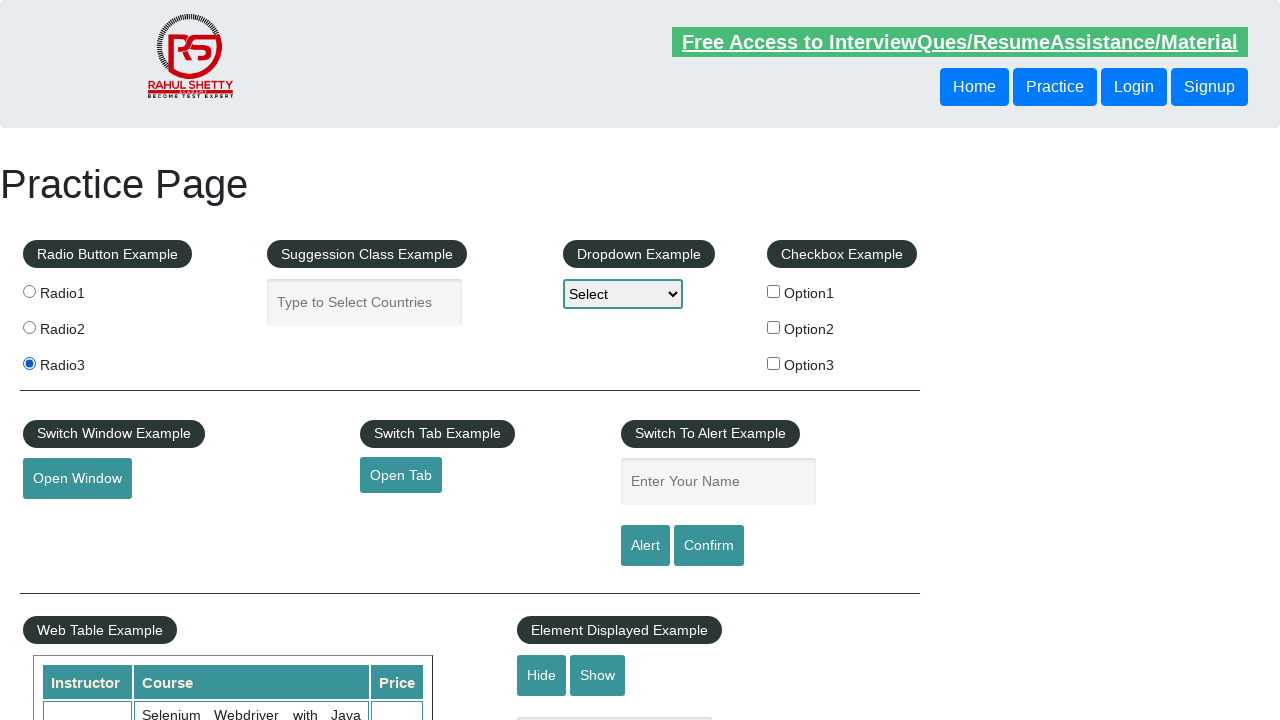

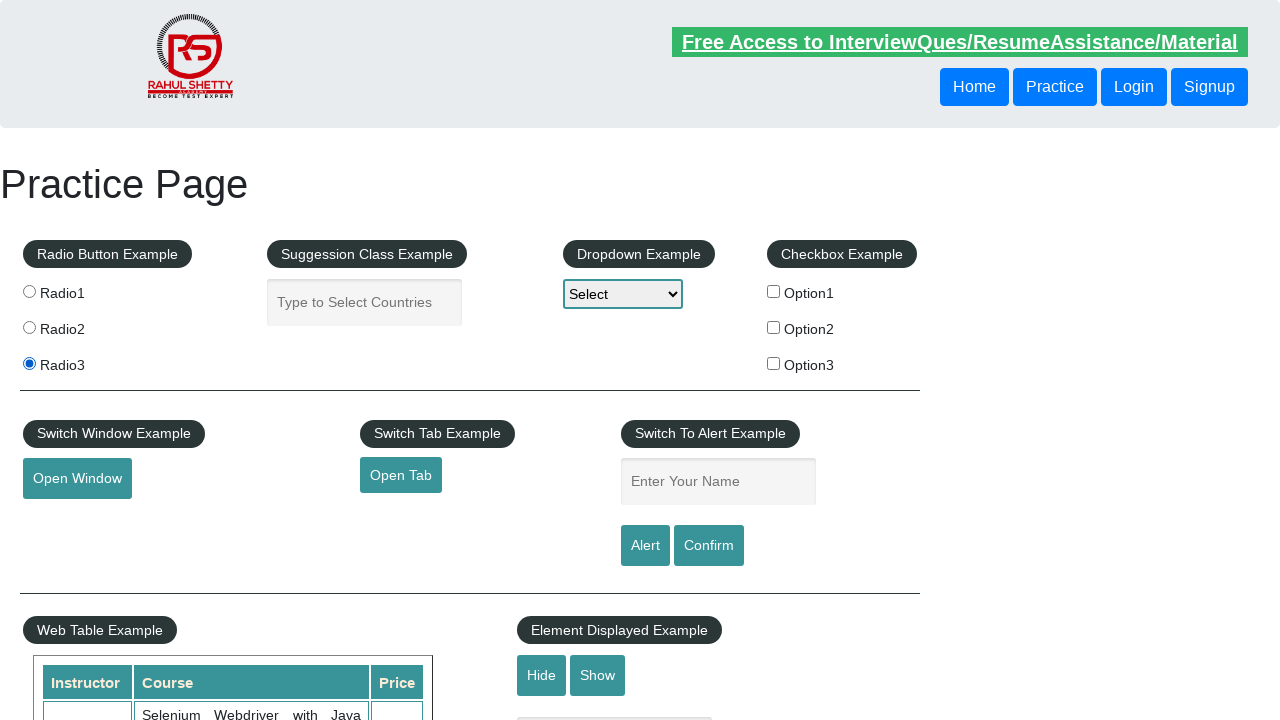